Tests mouse action functionality by performing a double-click on a button and a right-click (context click) on another button on the DemoQA buttons page.

Starting URL: https://demoqa.com/buttons

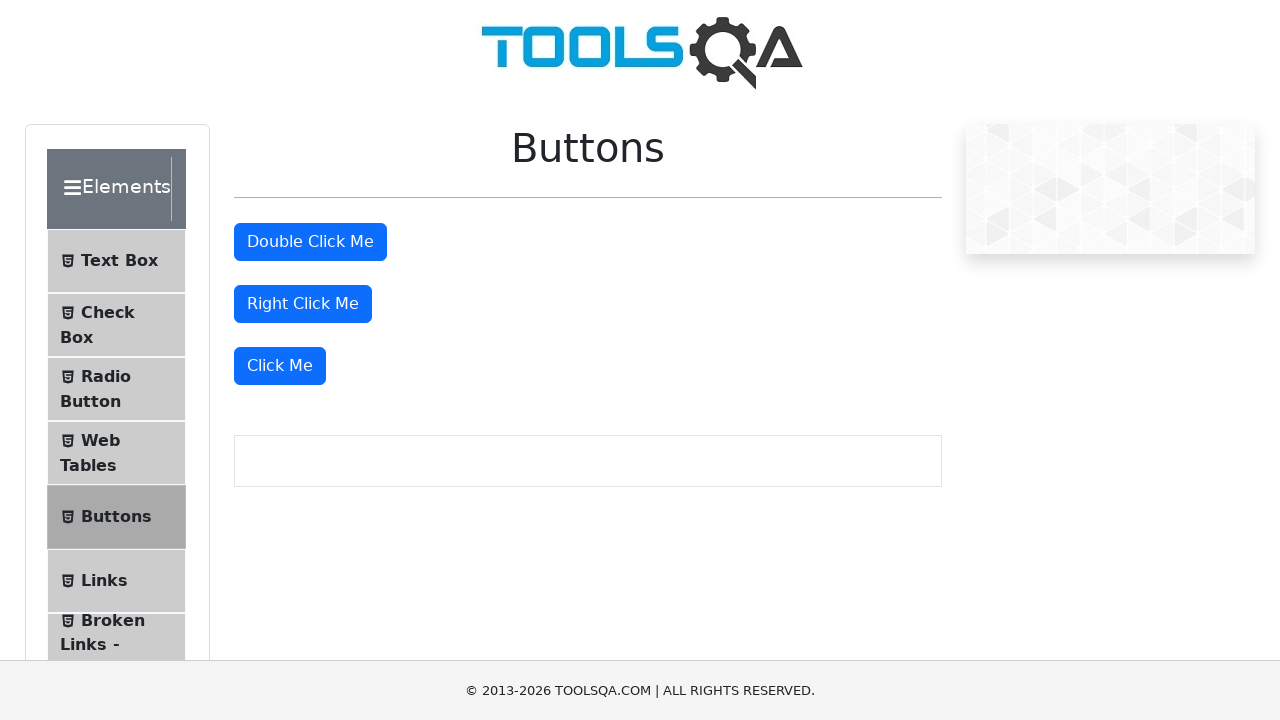

Located the double-click button
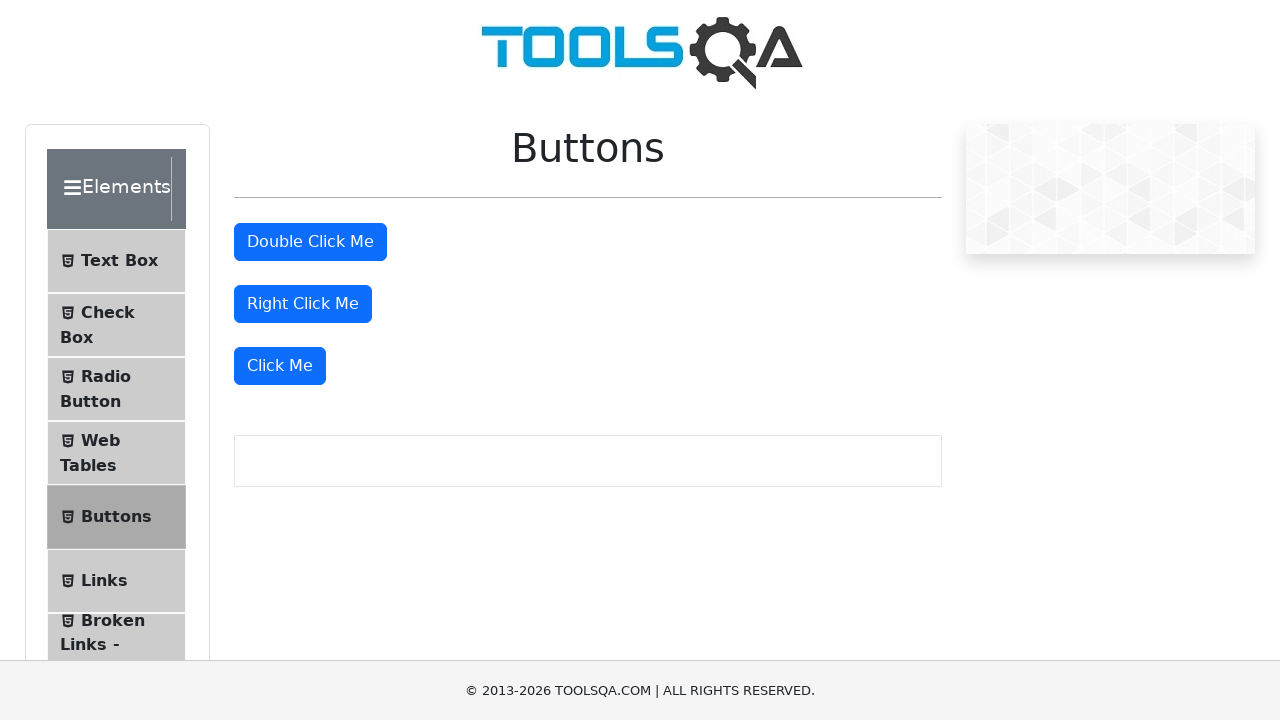

Located the right-click button
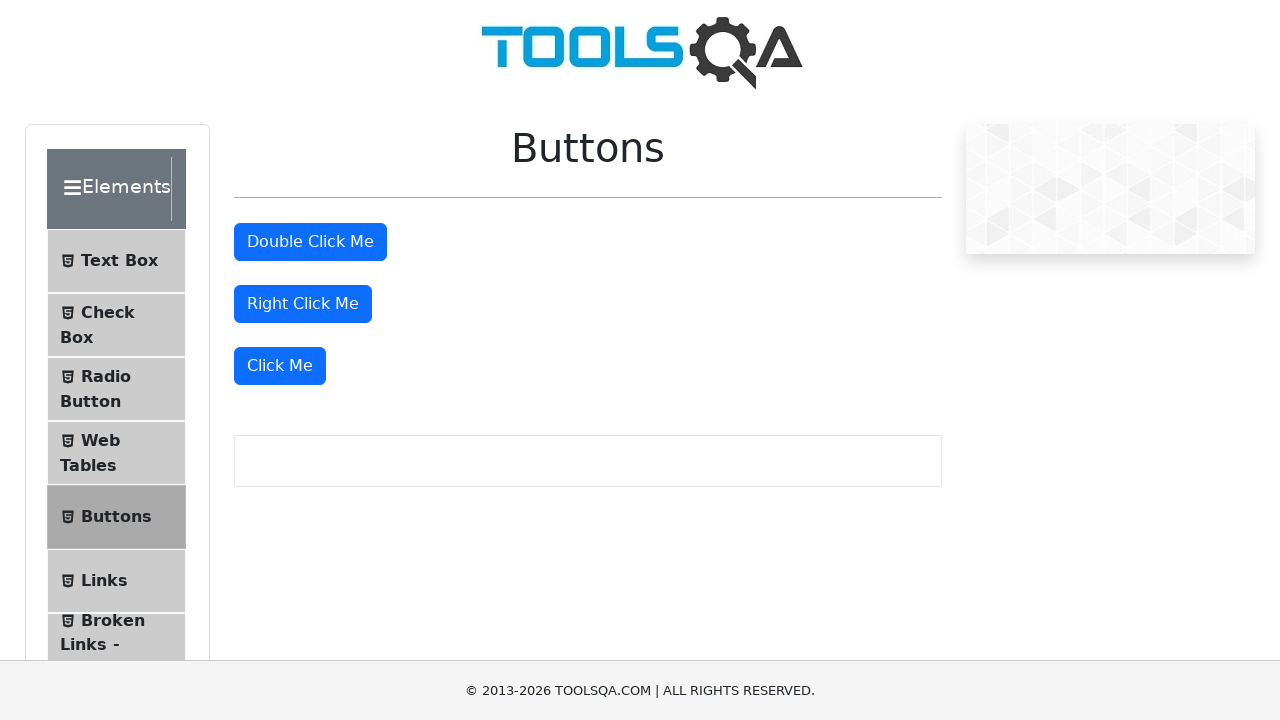

Performed double-click on the double-click button at (310, 242) on button#doubleClickBtn
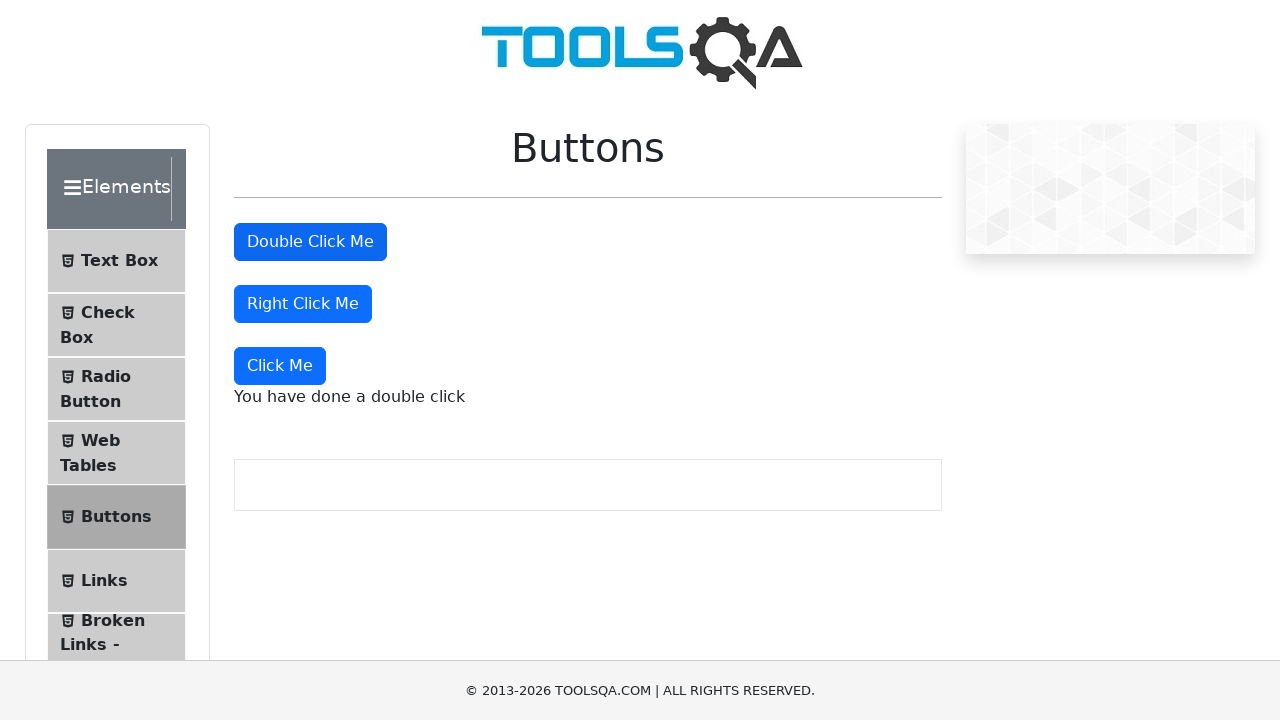

Performed right-click (context click) on the right-click button at (303, 304) on button#rightClickBtn
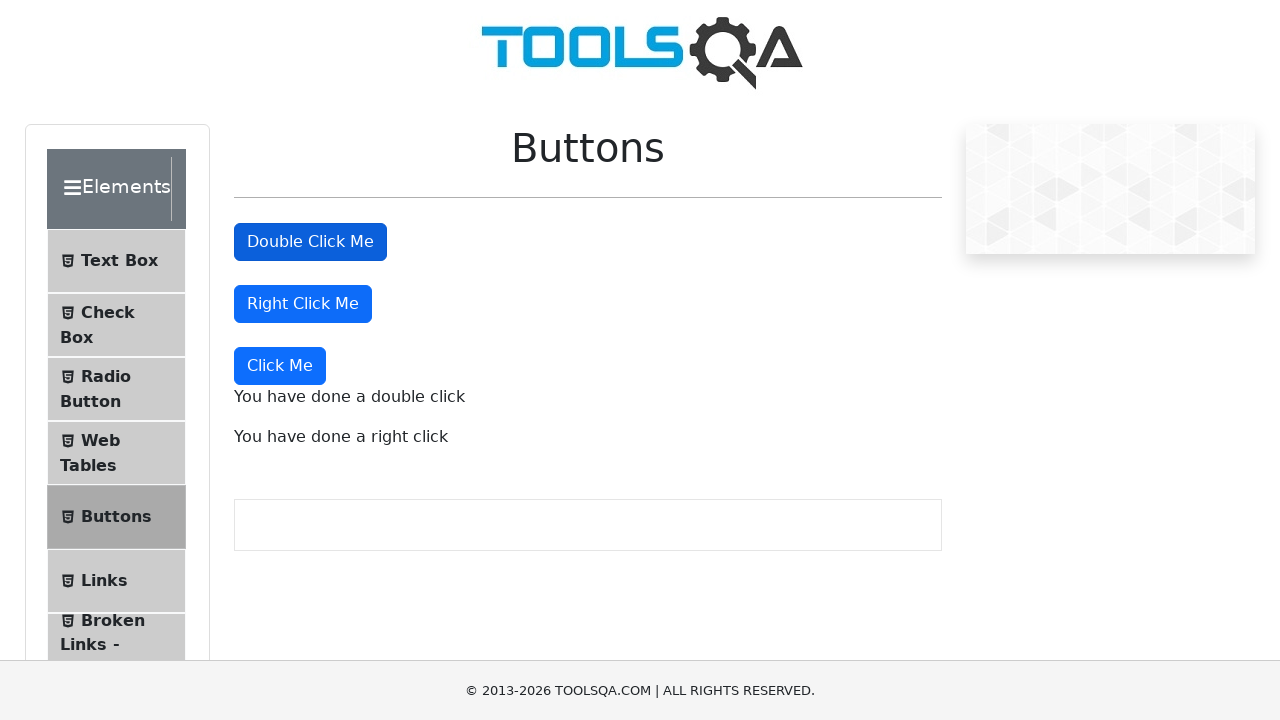

Double-click result message appeared
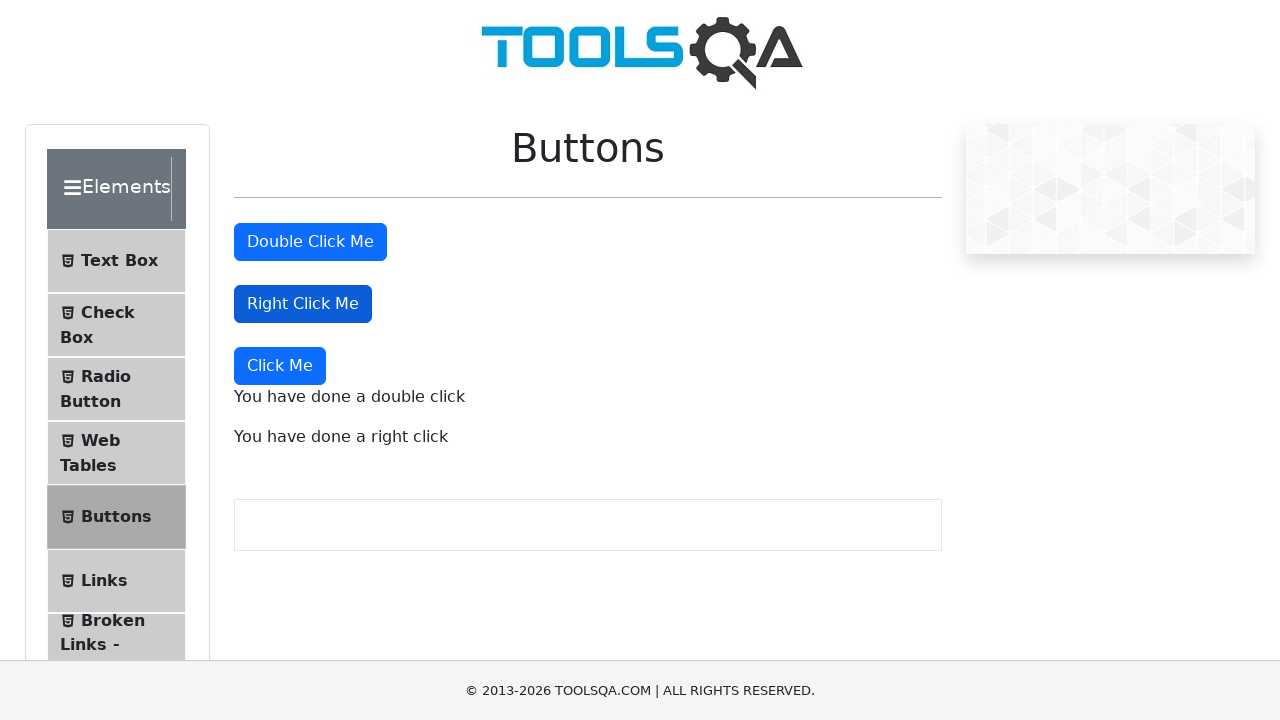

Right-click result message appeared
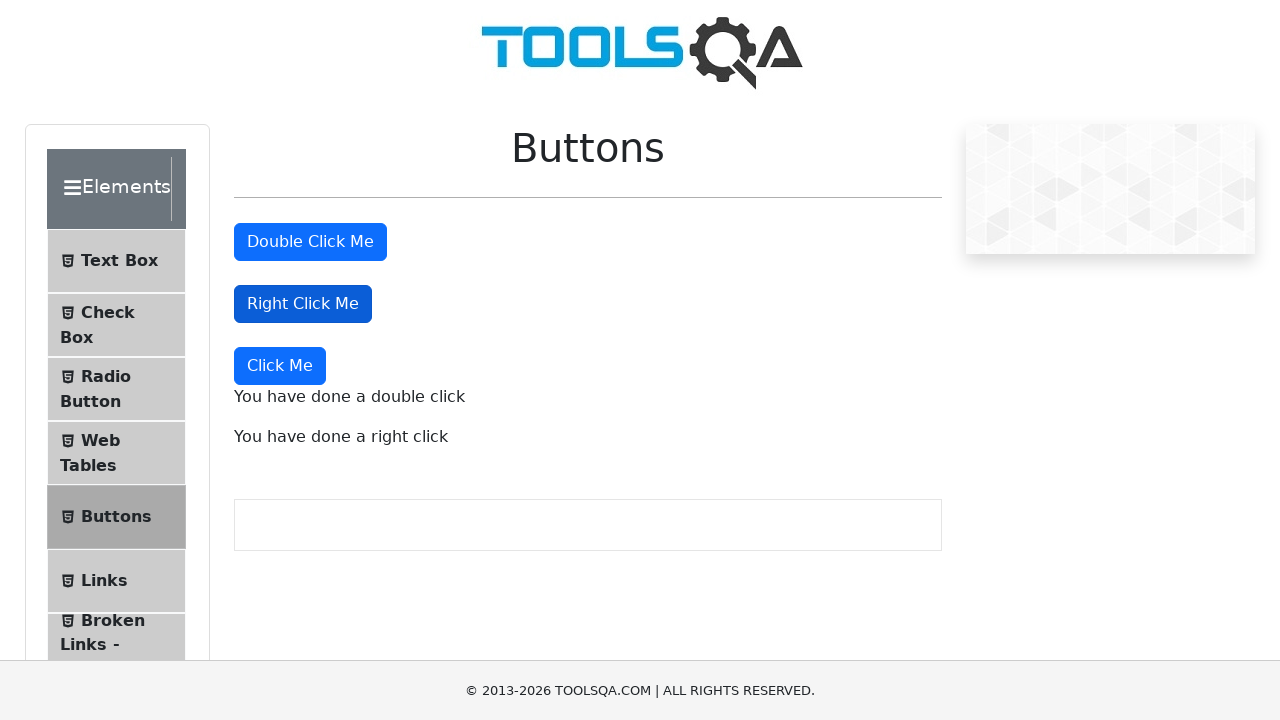

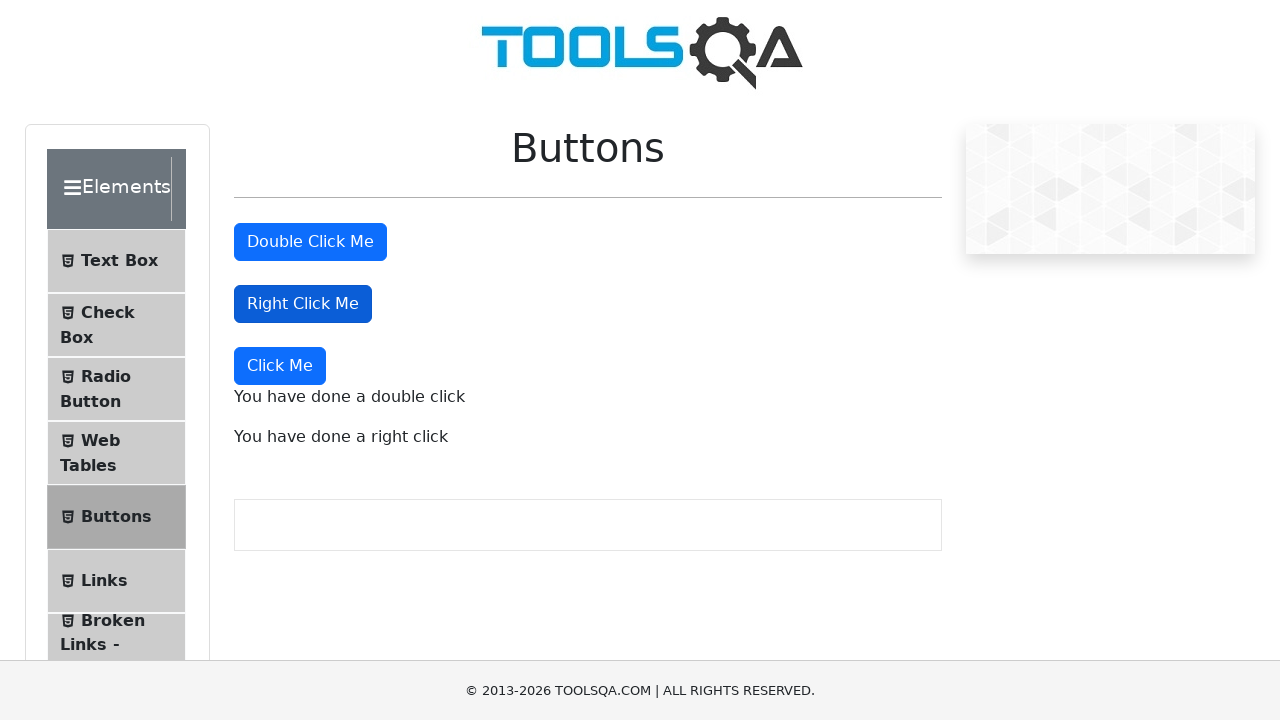